Navigates to tiket.com and waits for the page to load completely

Starting URL: https://tiket.com

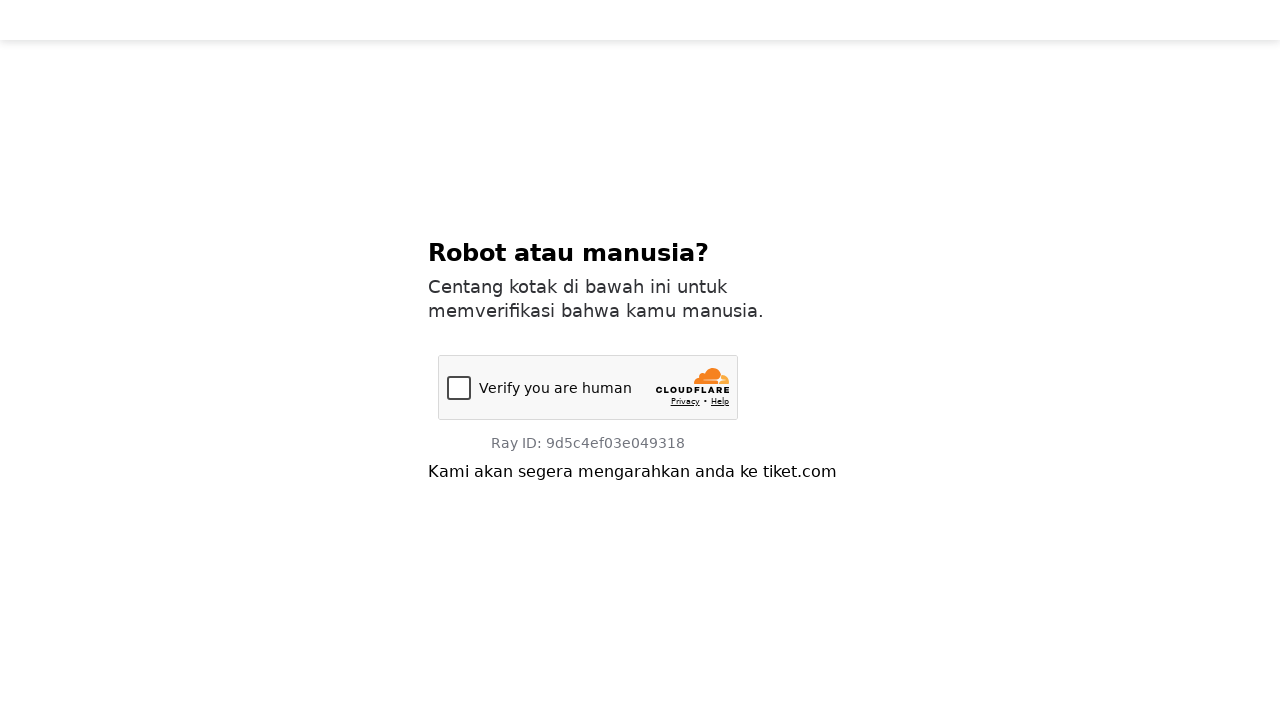

Navigated to https://tiket.com
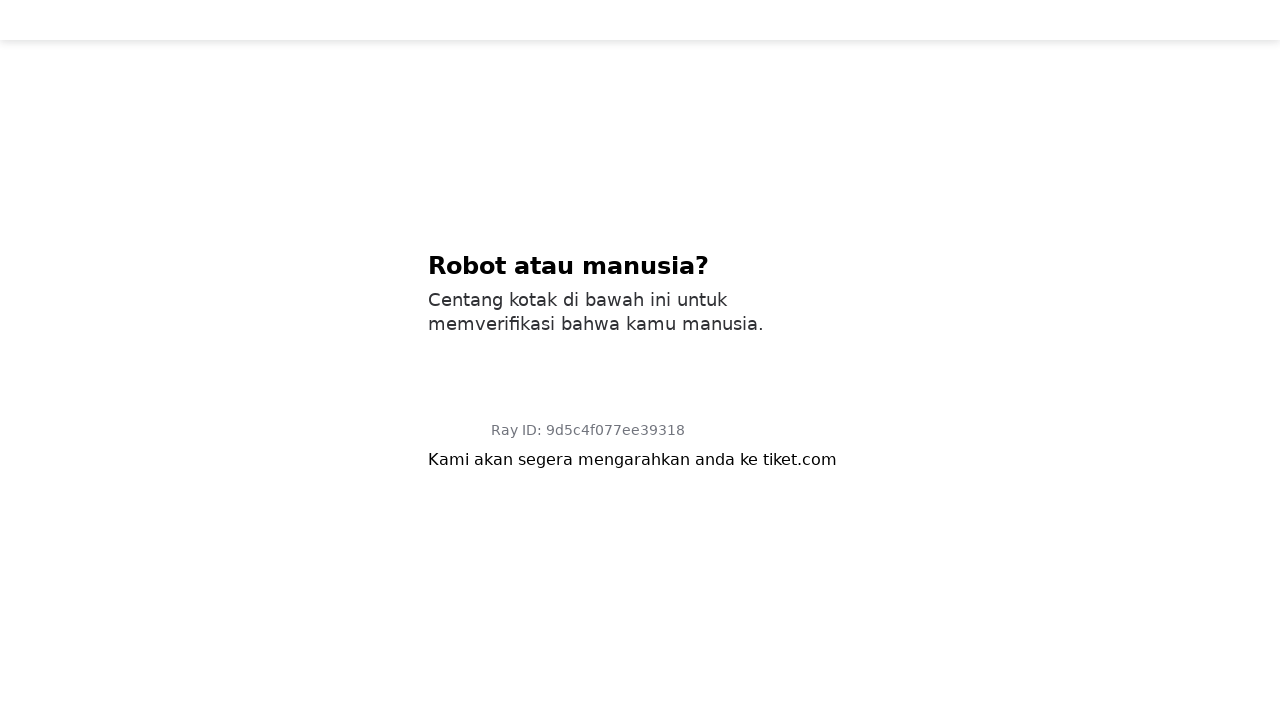

Page DOM content loaded completely
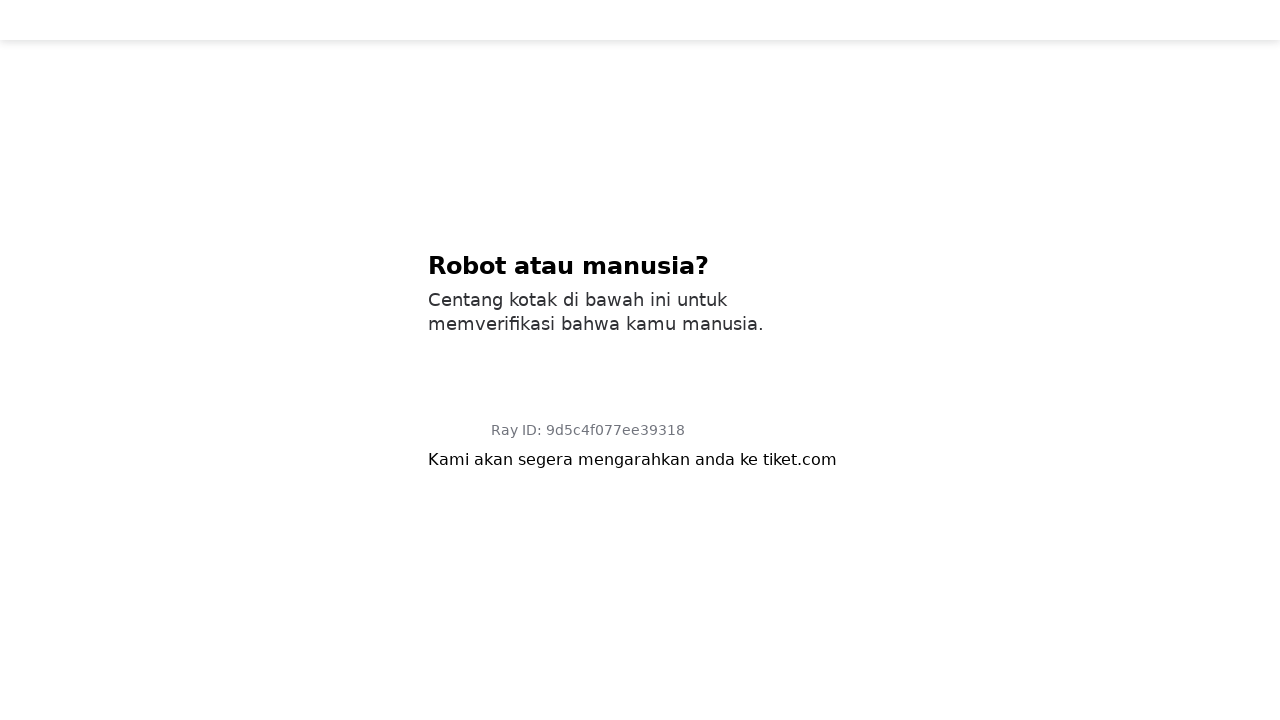

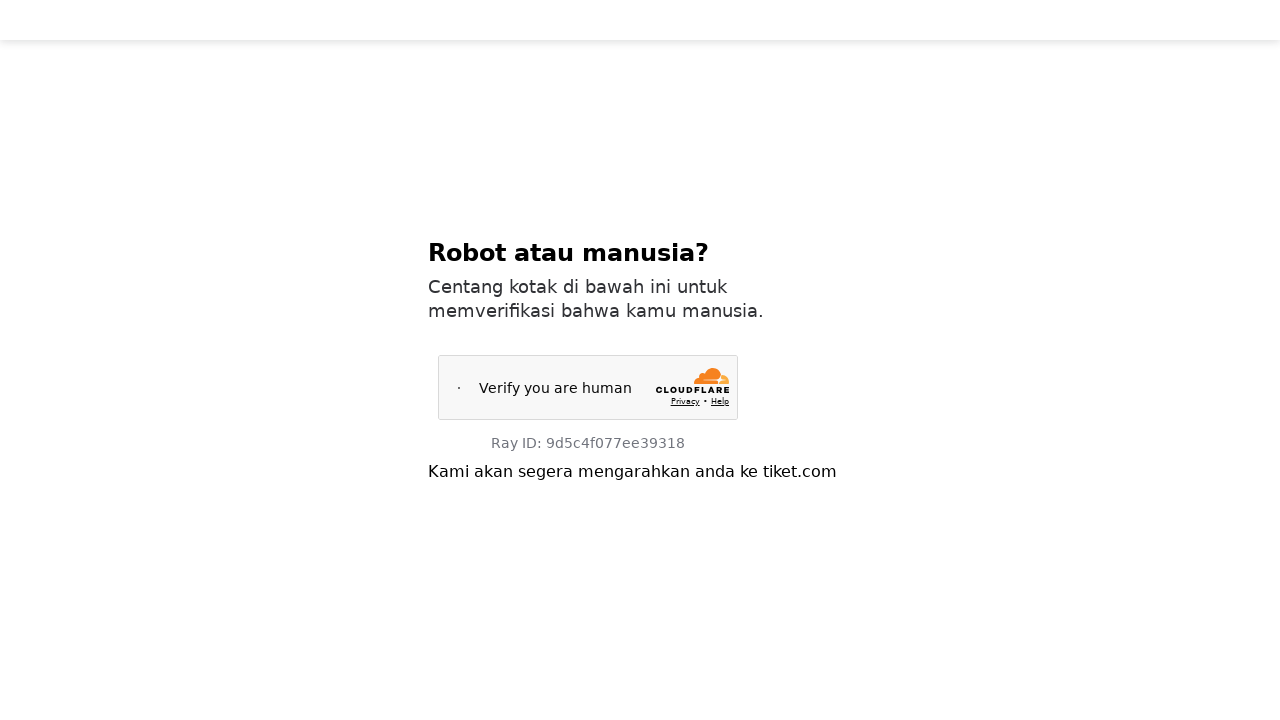